Verifies that the Countdown Timer module is visible on the product page

Starting URL: https://demo.athemes.com/merchant/product/deep-sweep-2-bha-pore-cleaning-toner-with-moringa/?display=countdown-timer

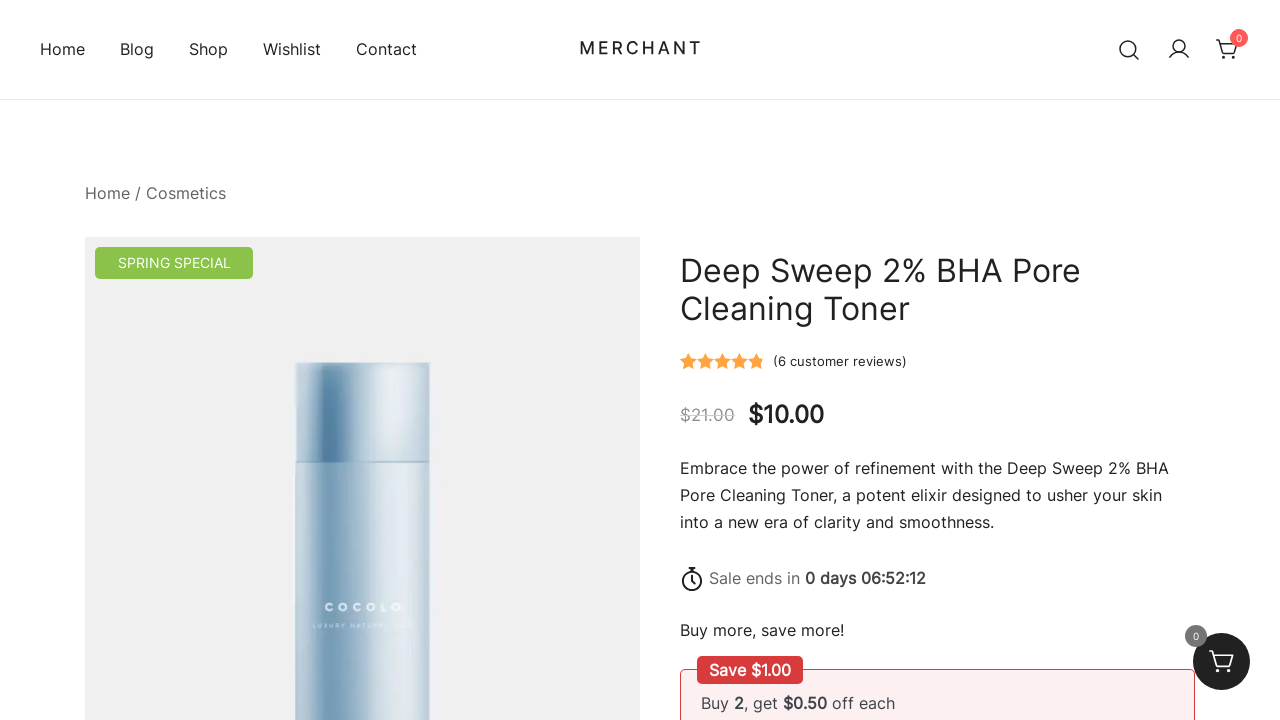

Countdown Timer module became visible on the product page
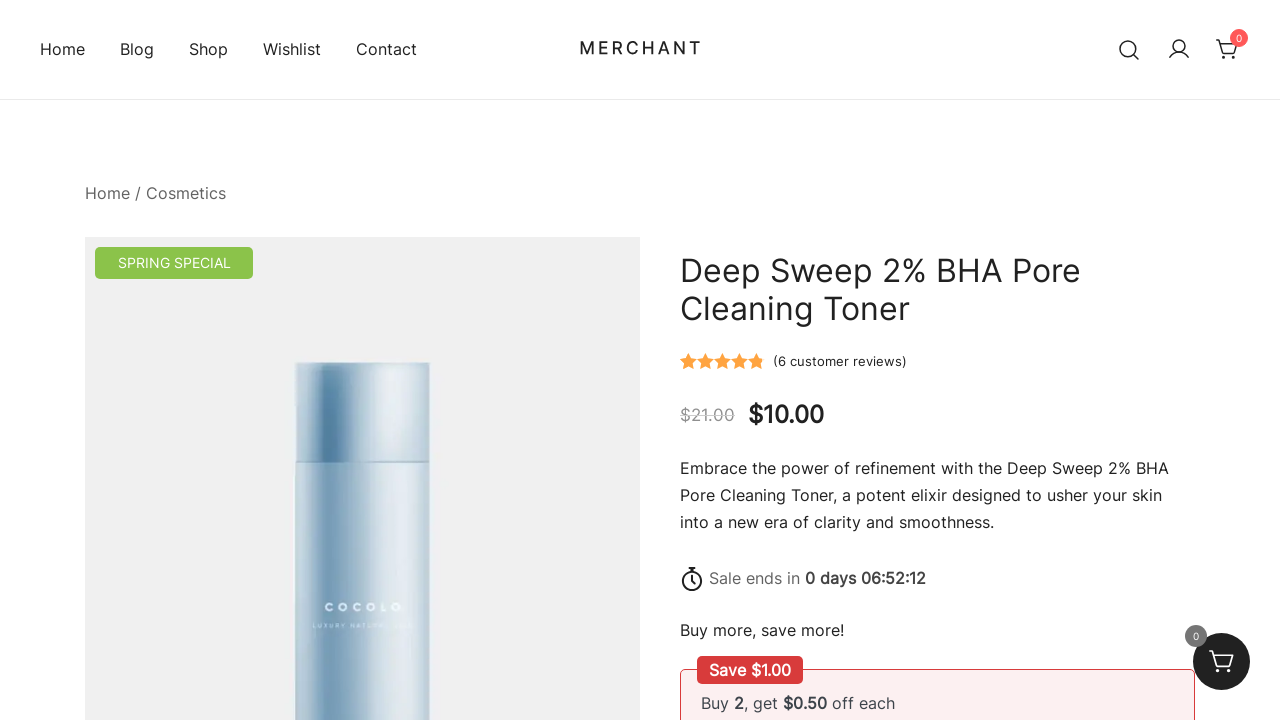

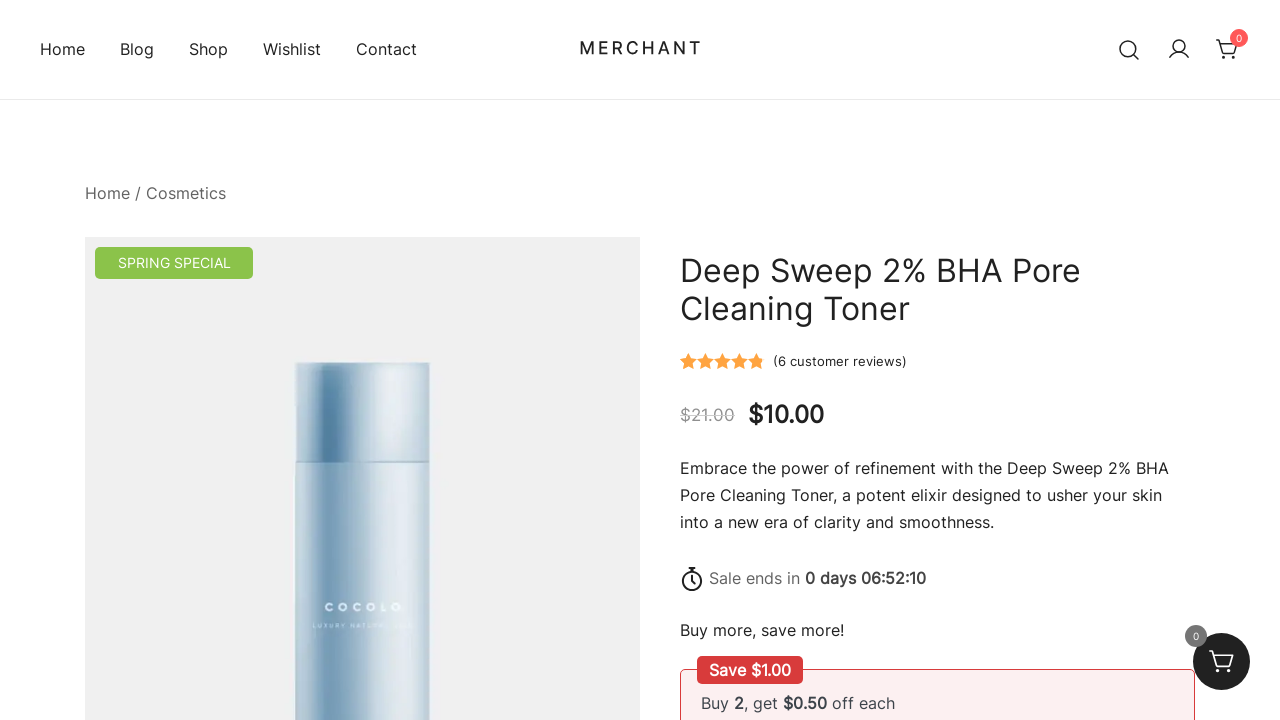